Tests search using attribute selector by typing 'ca' and verifying 4 products are visible

Starting URL: https://rahulshettyacademy.com/seleniumPractise/#/

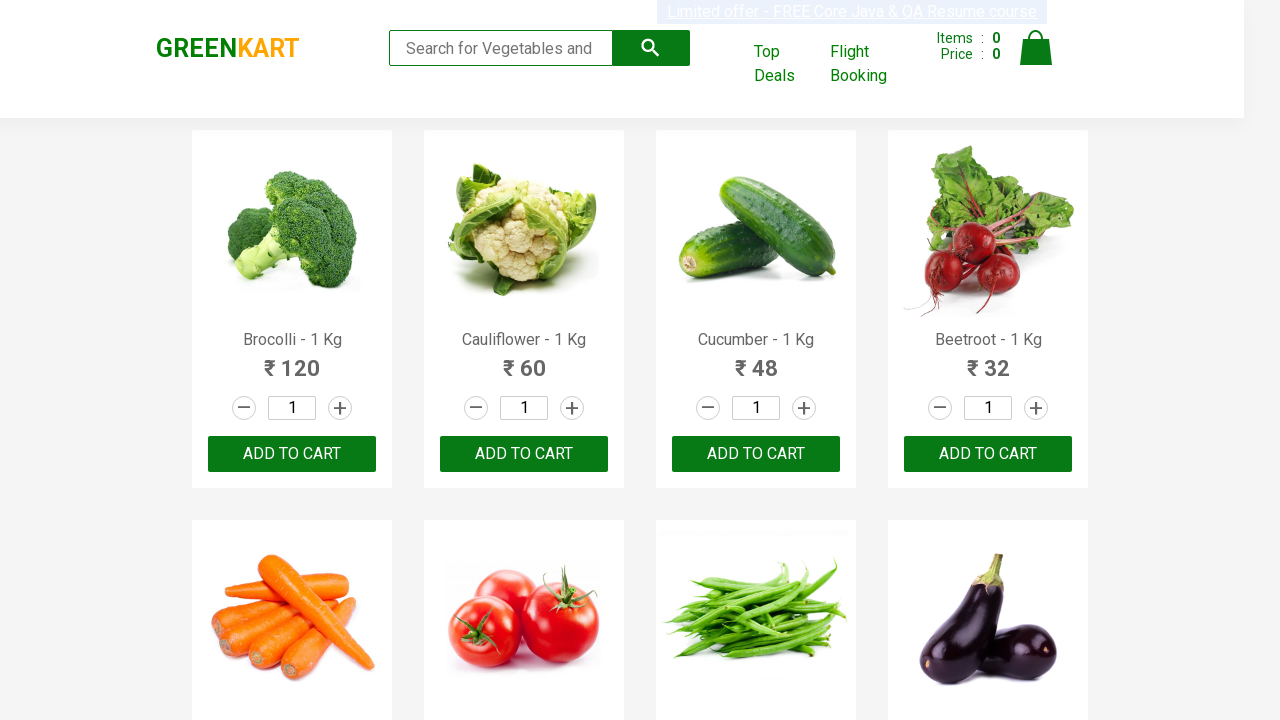

Typed 'ca' in search field using attribute selector on [placeholder='Search for Vegetables and Fruits']
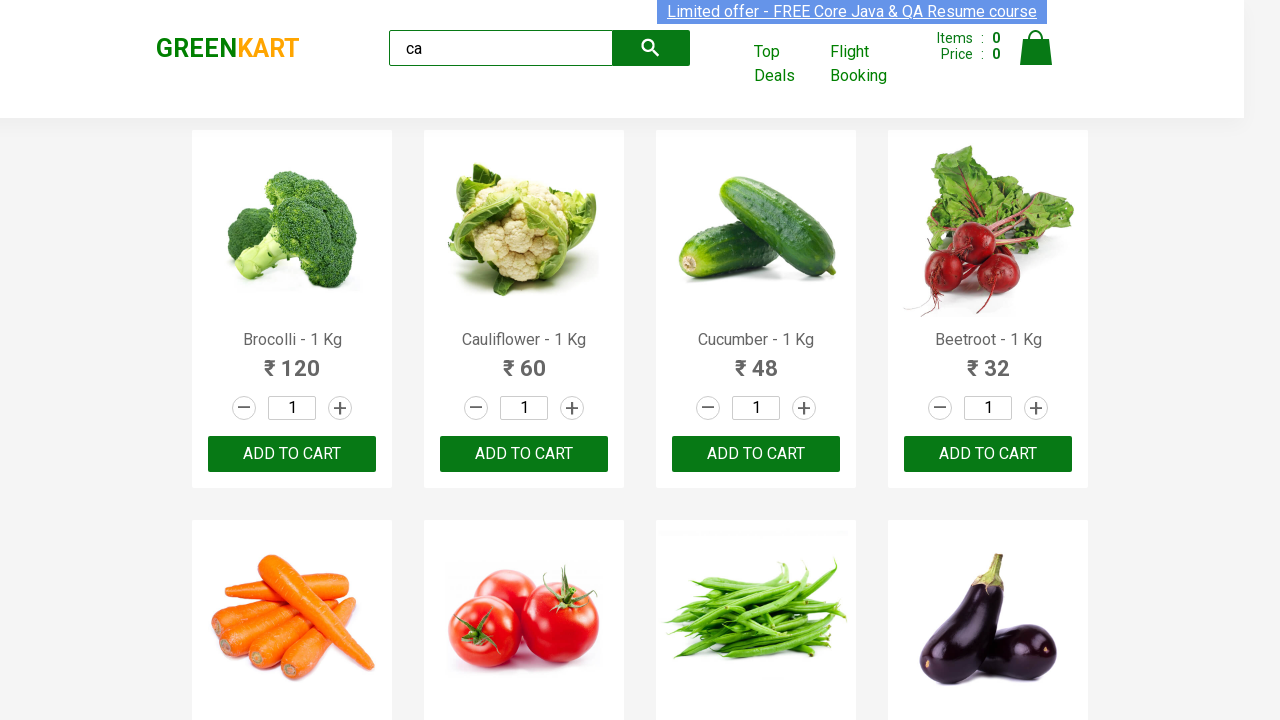

Waited 2000ms for products to filter
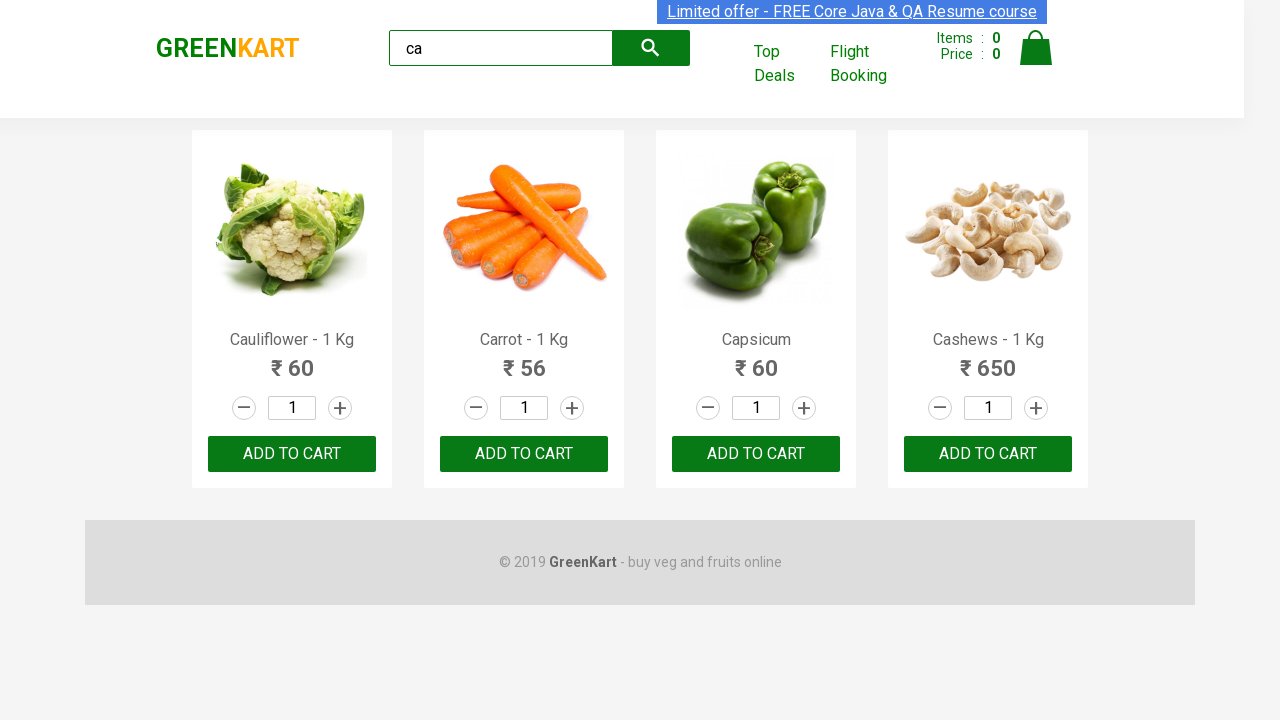

Verified that 4 products are visible after filtering with 'ca'
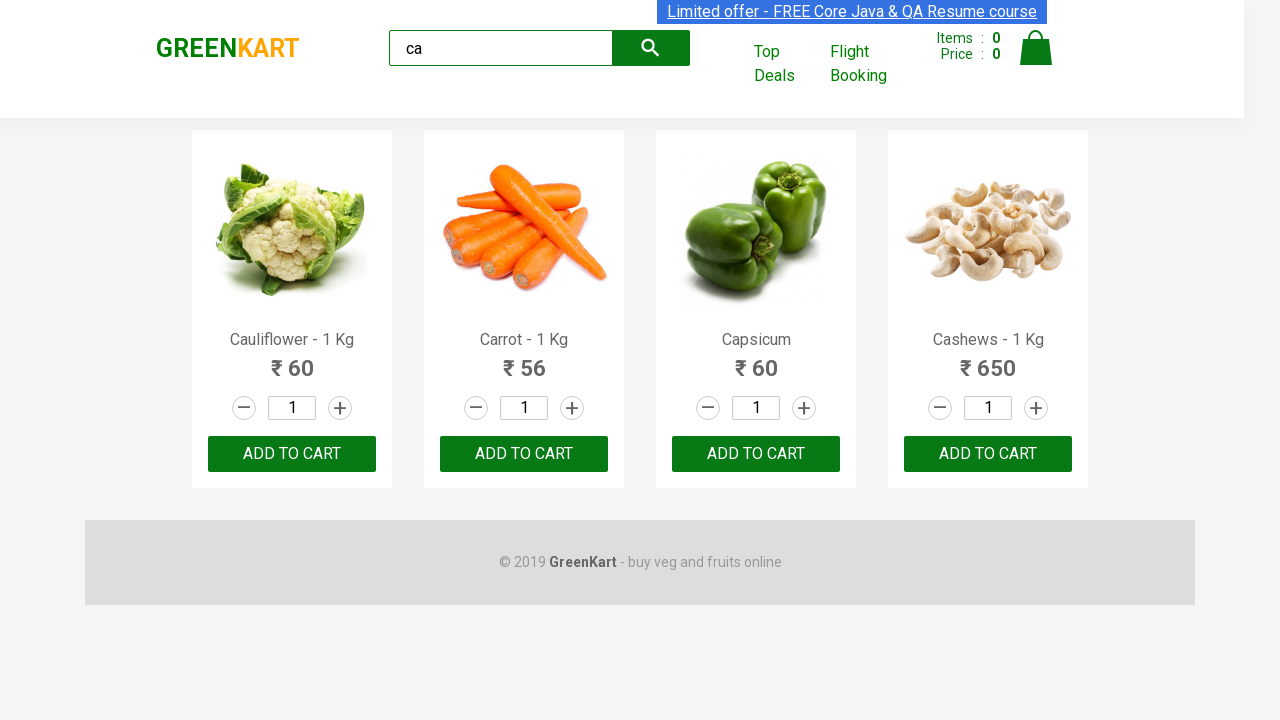

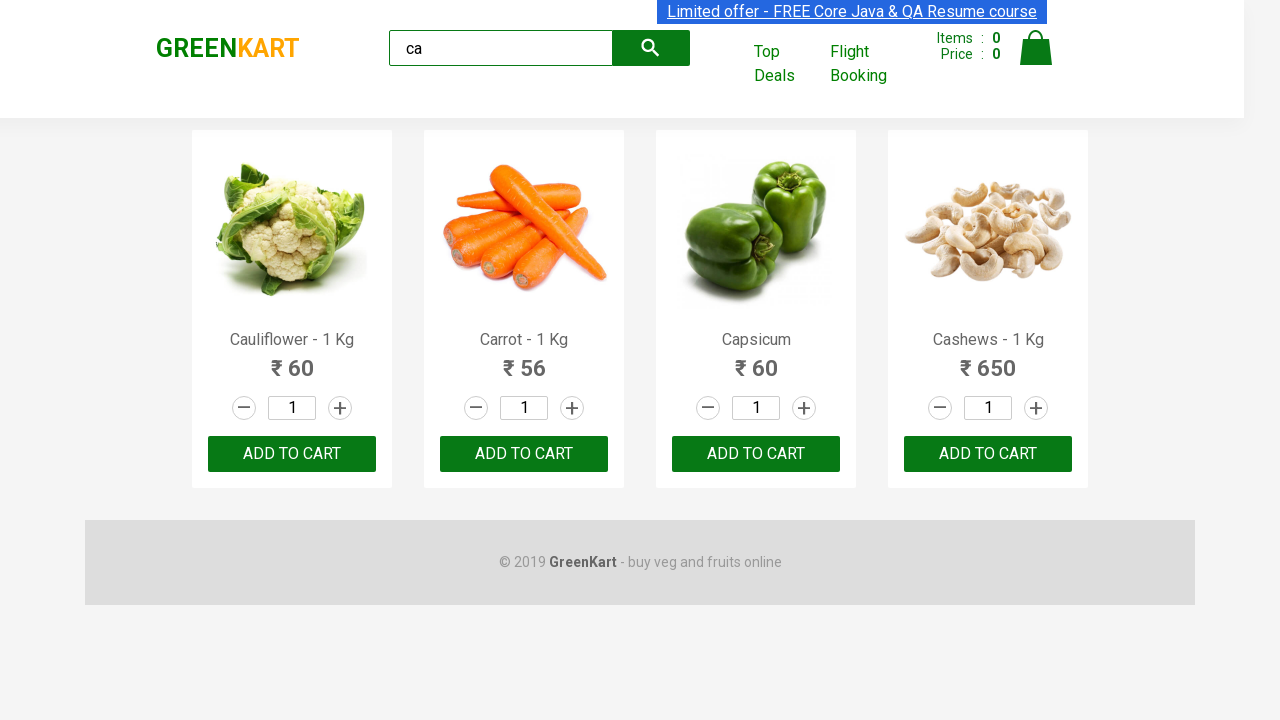